Tests the text box form on demoqa.com by entering a full name, clicking submit, and verifying the result is displayed correctly

Starting URL: https://demoqa.com/text-box

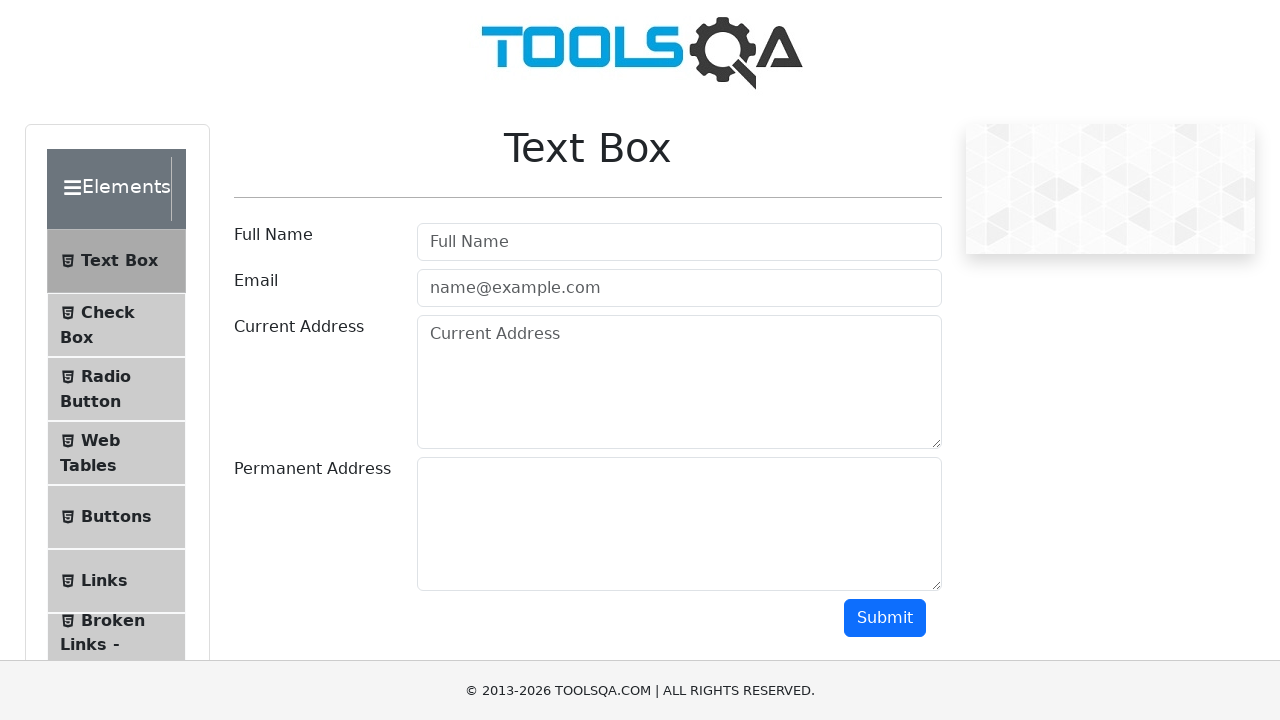

Filled Full Name field with 'Arnas' on #userName
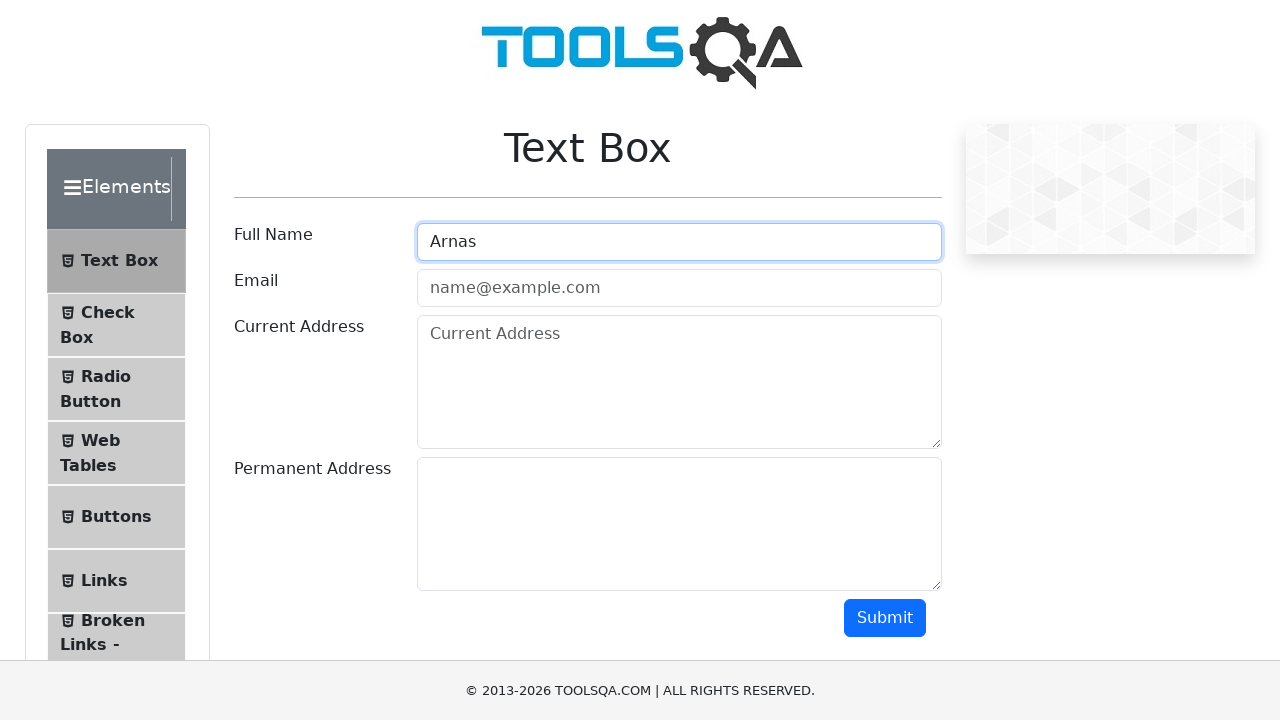

Clicked Submit button at (885, 618) on #submit
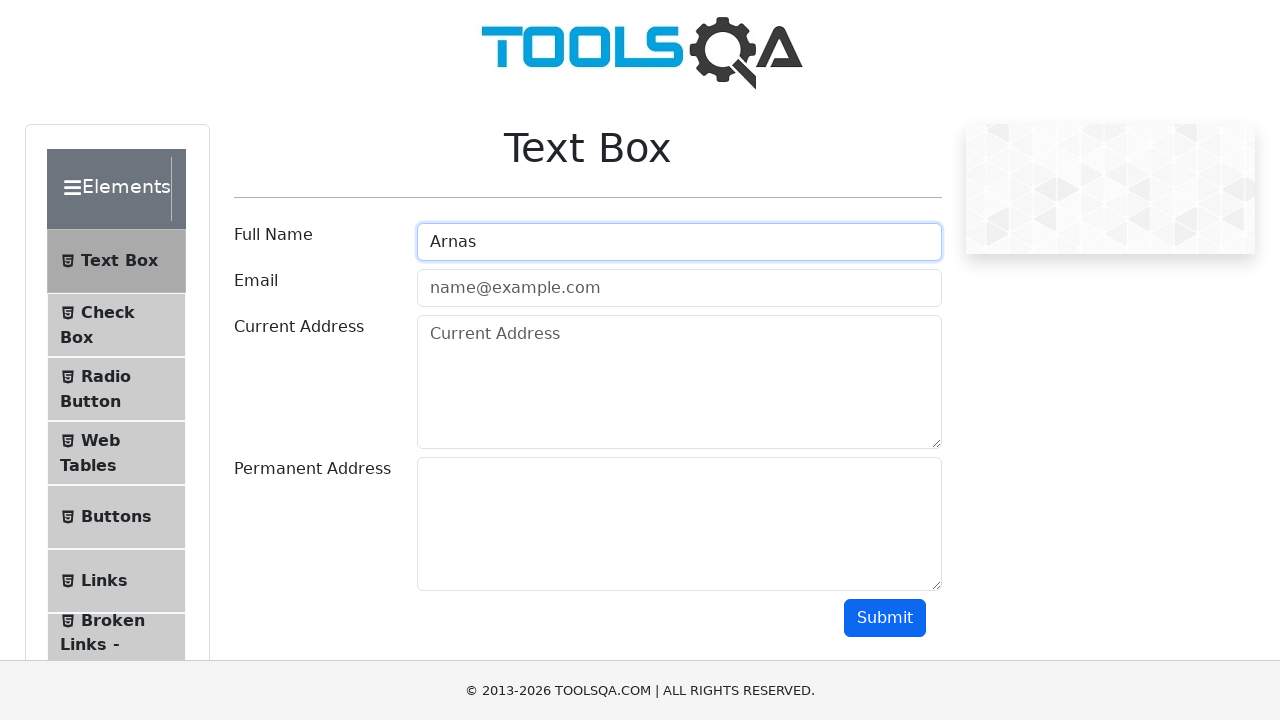

Output result section loaded
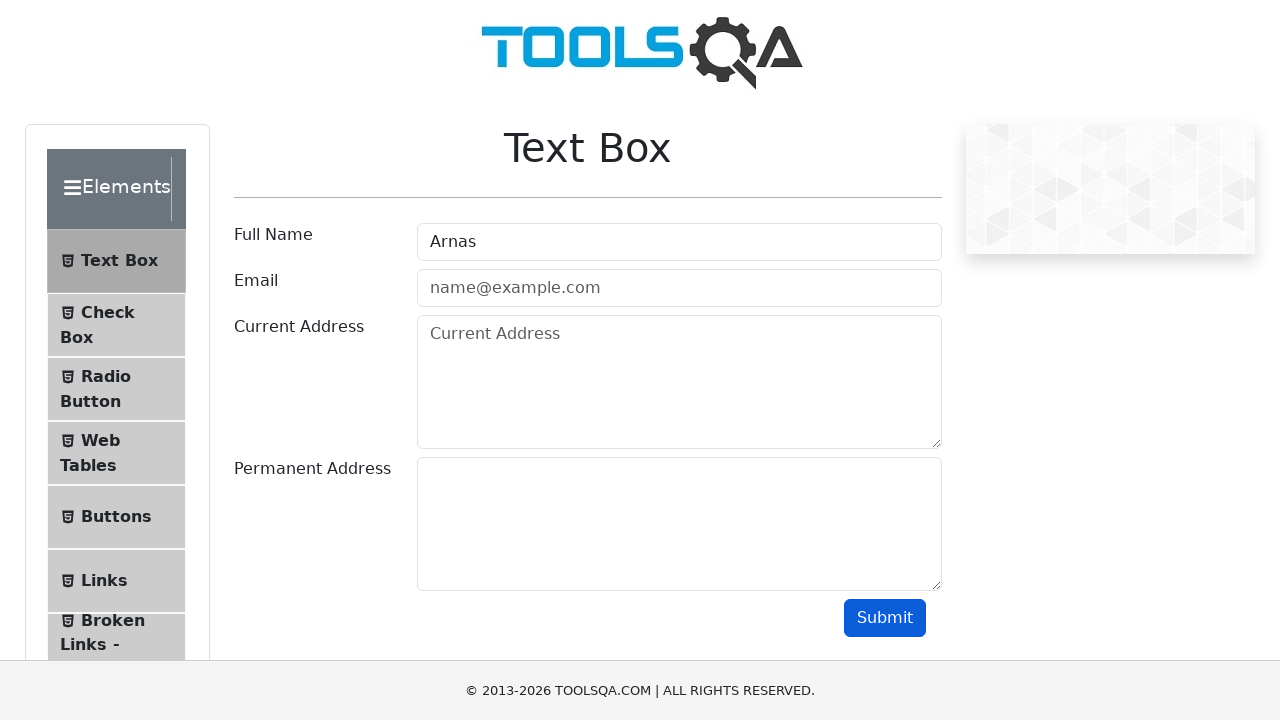

Located name result element
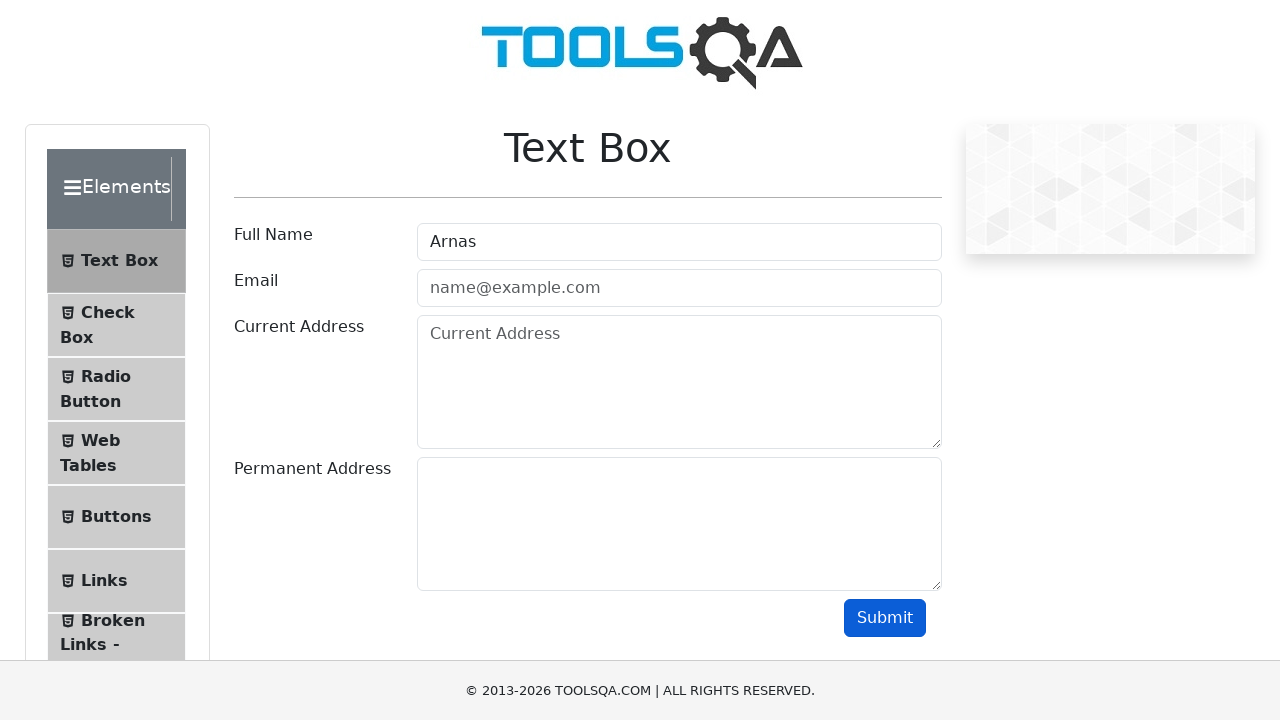

Verified 'Arnas' is displayed in result
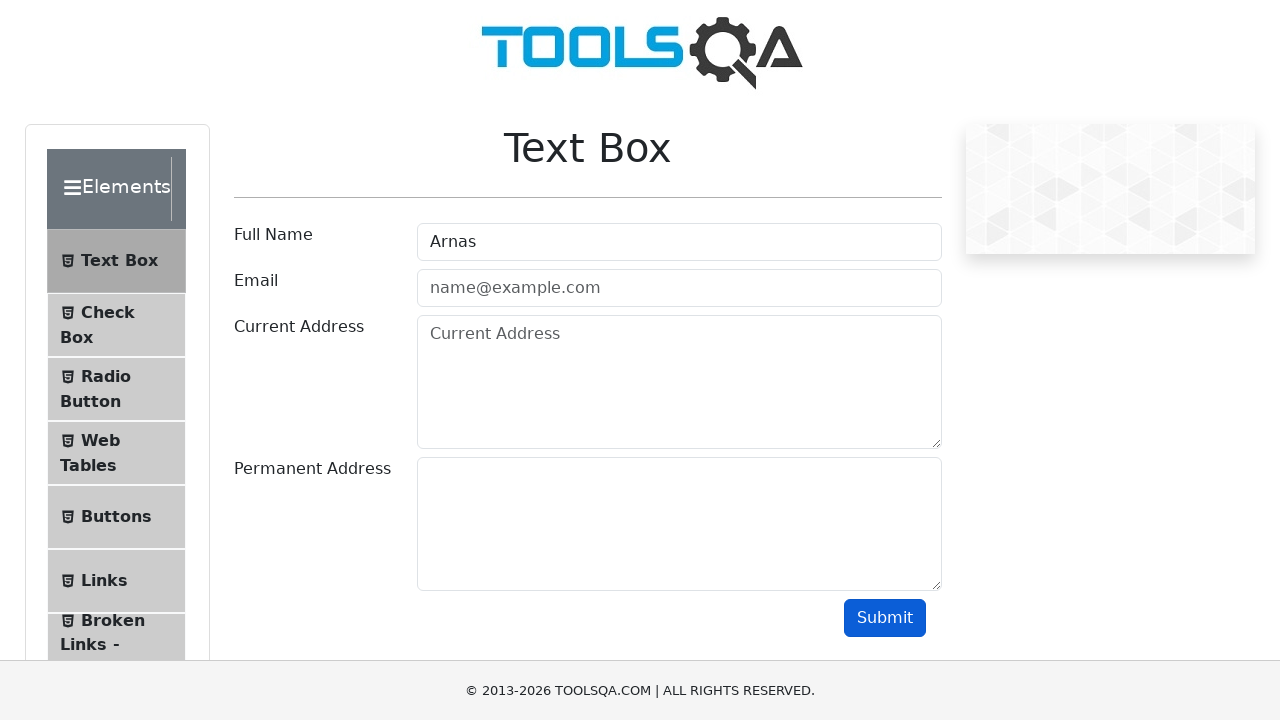

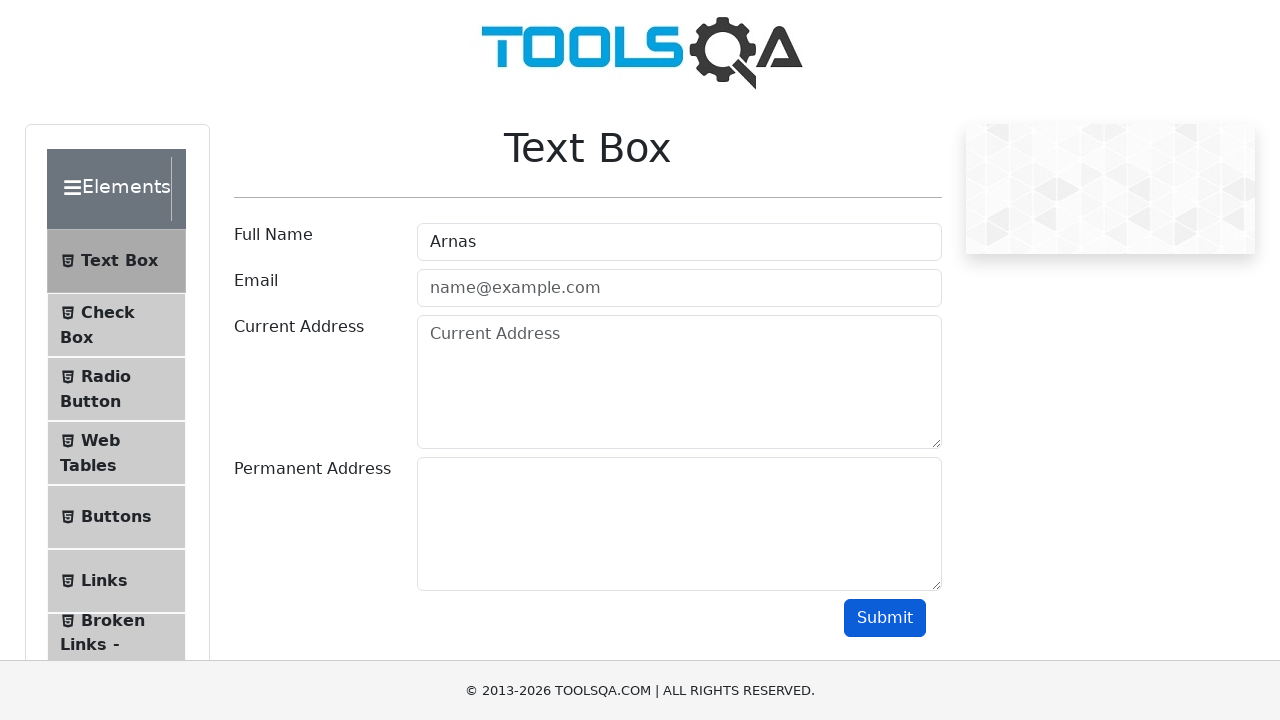